Tests table column sorting functionality by clicking on a column header twice to sort in descending order and verifying the sort order

Starting URL: https://rahulshettyacademy.com/seleniumPractise/#/offers

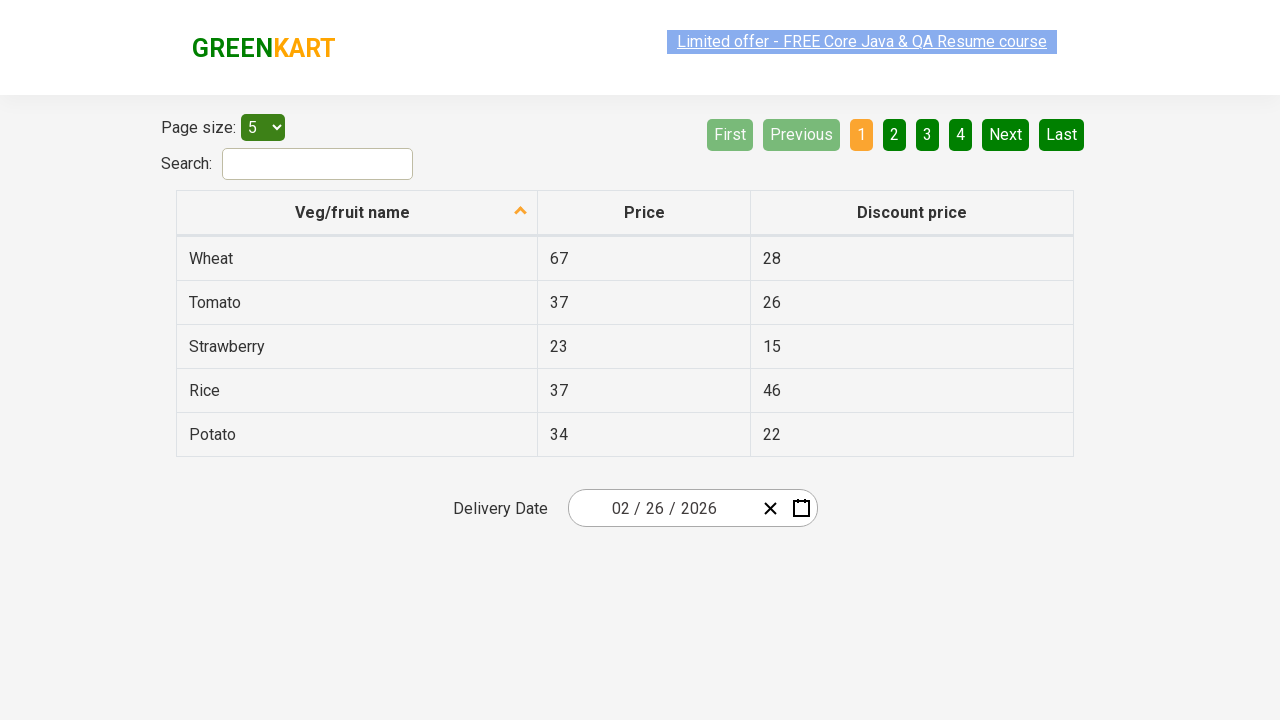

Clicked second column header to initiate sort at (644, 213) on tr th:nth-child(2)
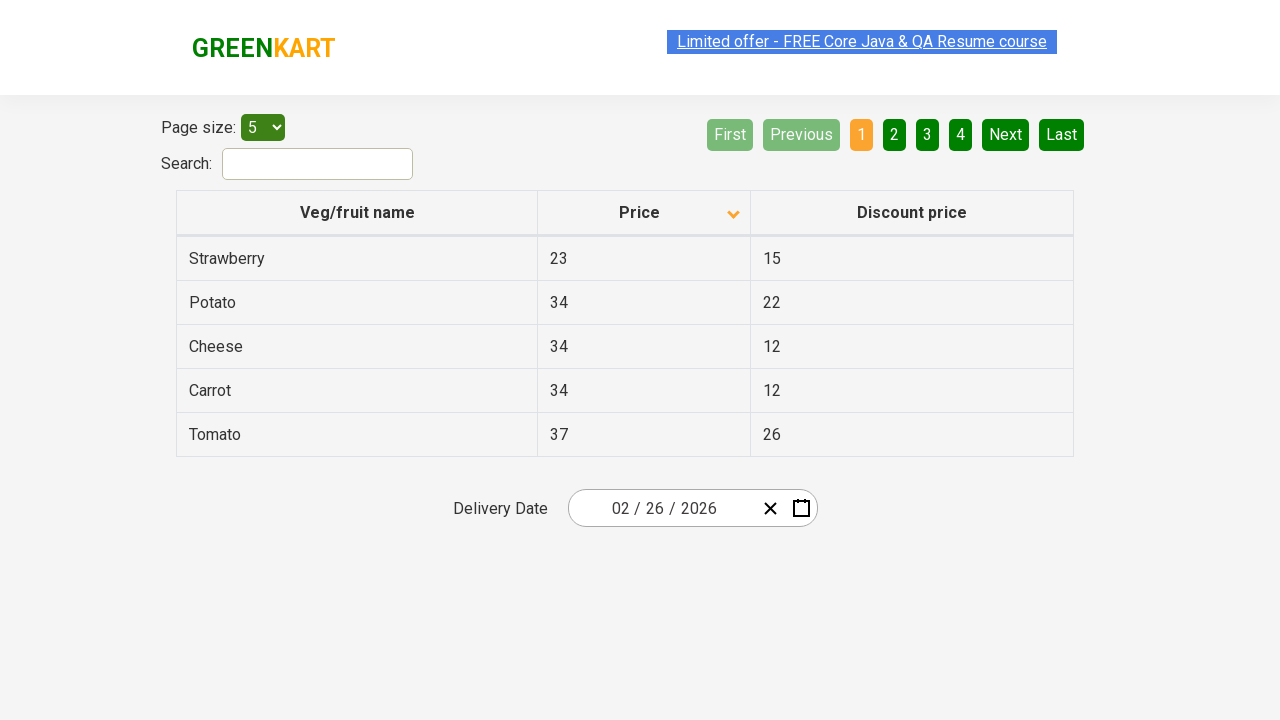

Clicked second column header again to sort in descending order at (644, 213) on tr th:nth-child(2)
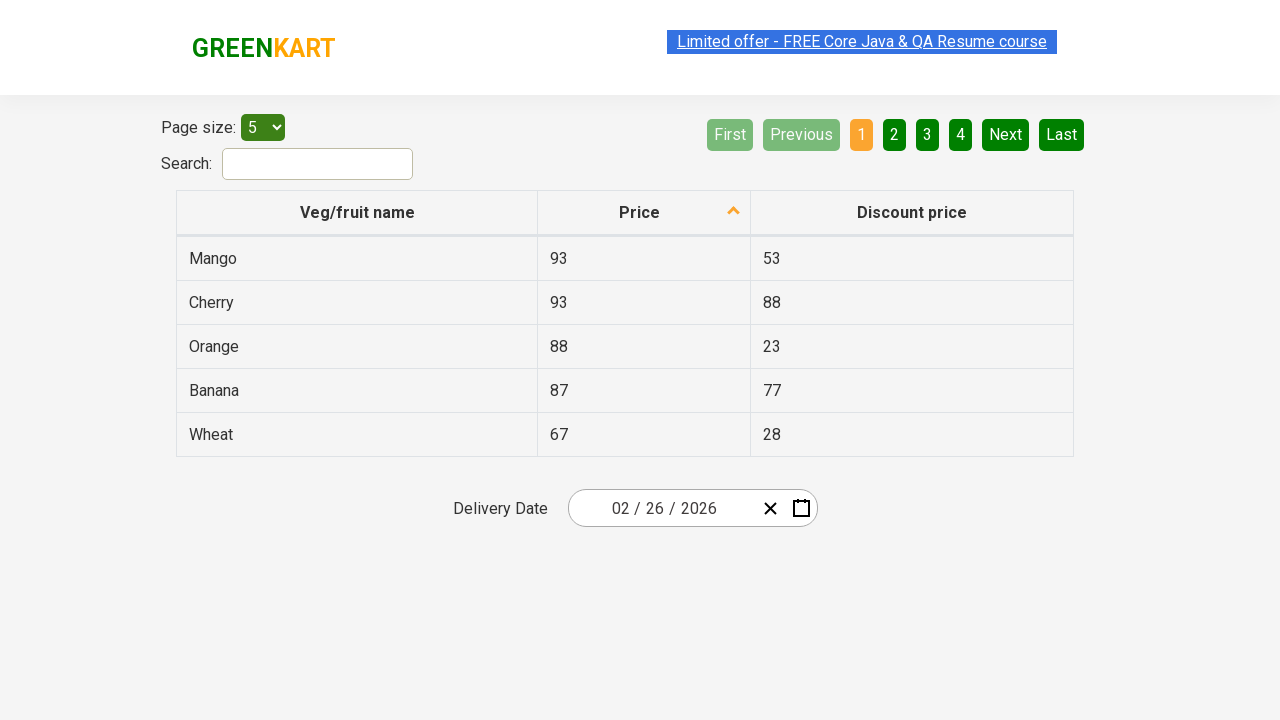

Waited 500ms for table to complete sorting
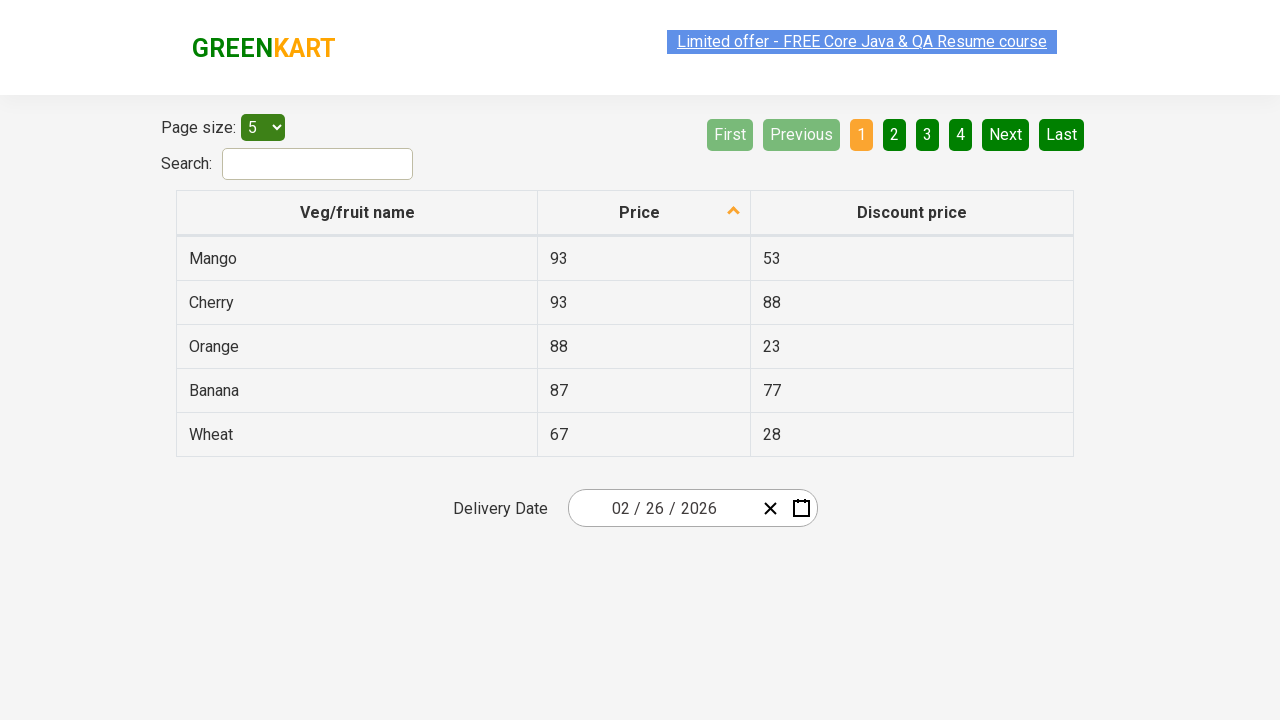

Retrieved all elements from second column
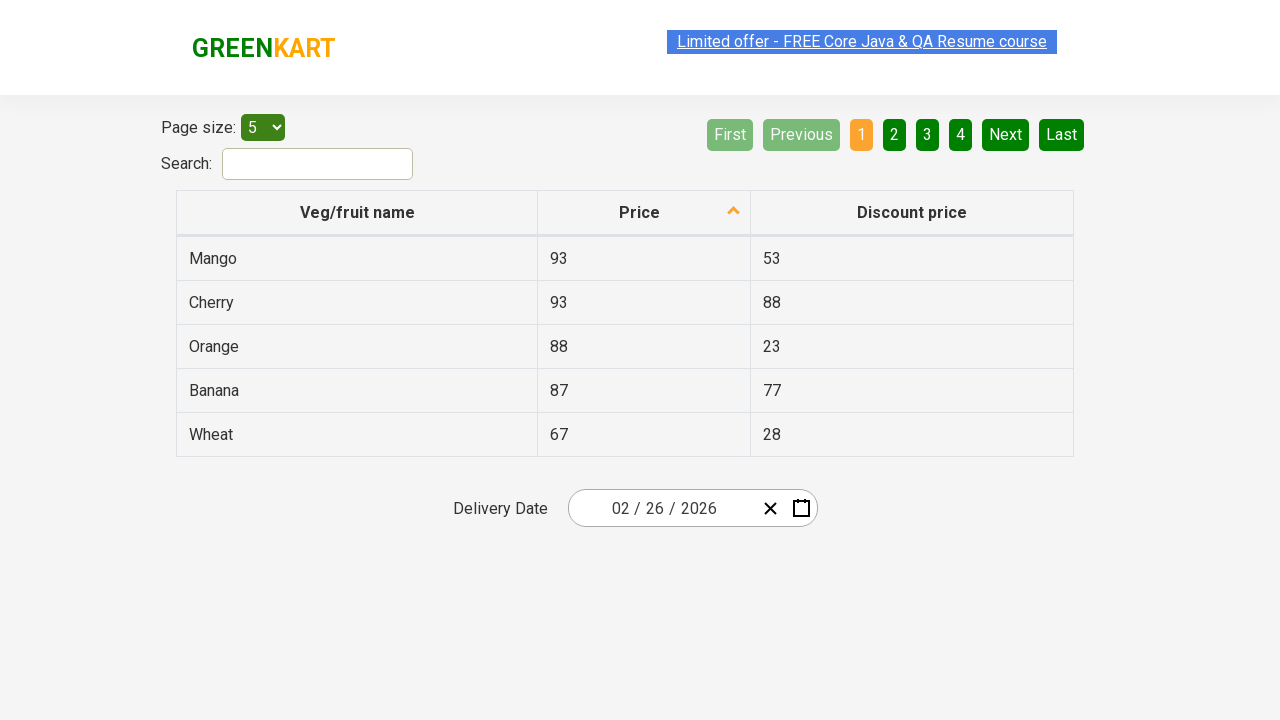

Extracted text content from 5 column cells
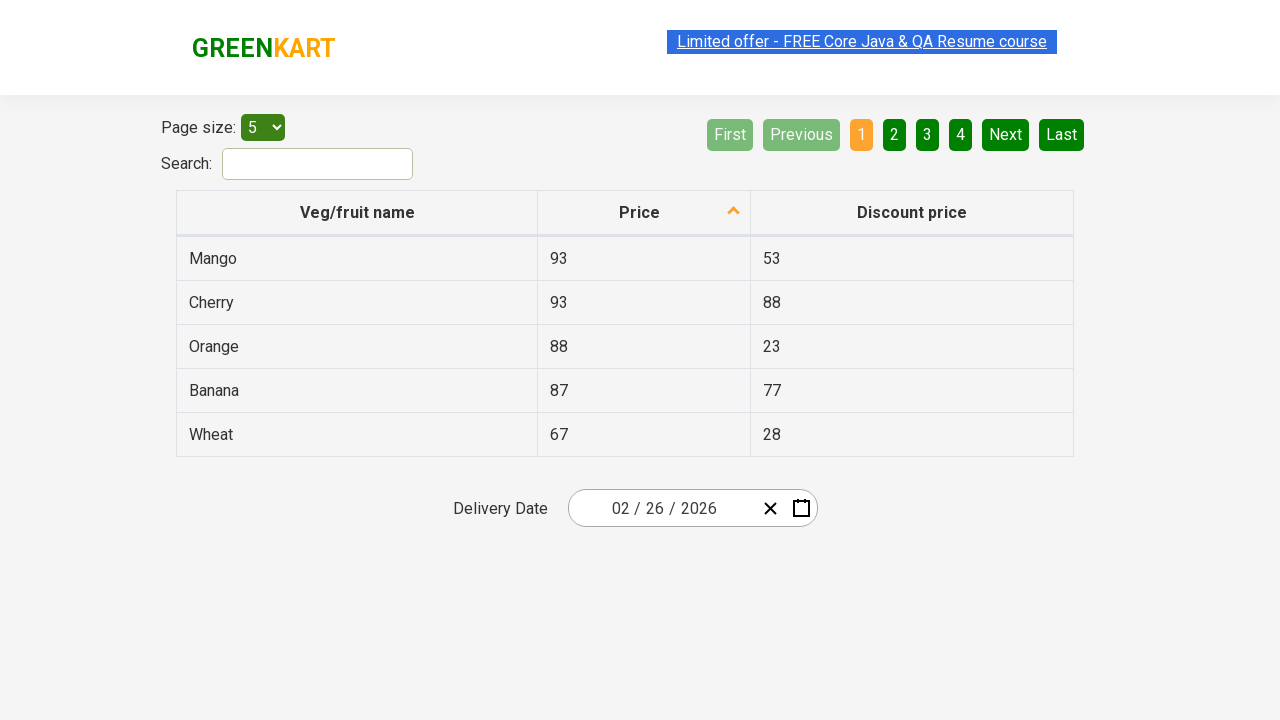

Verified column values are sorted in descending order
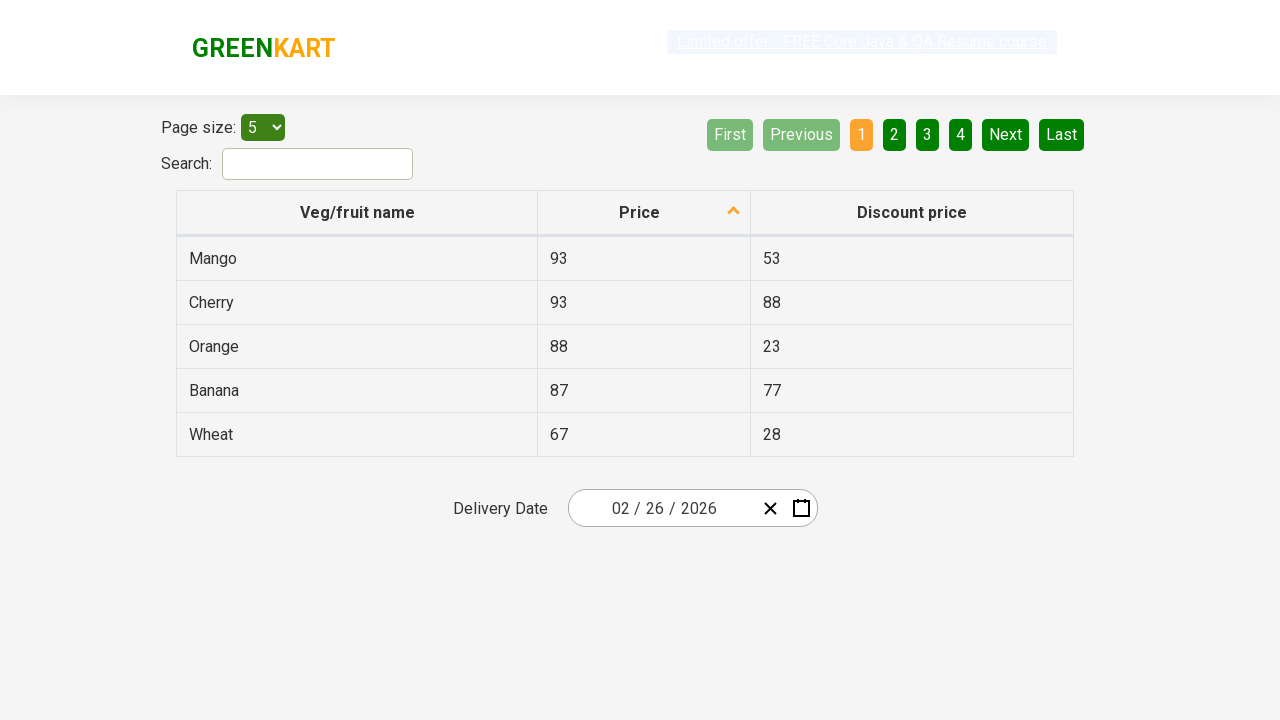

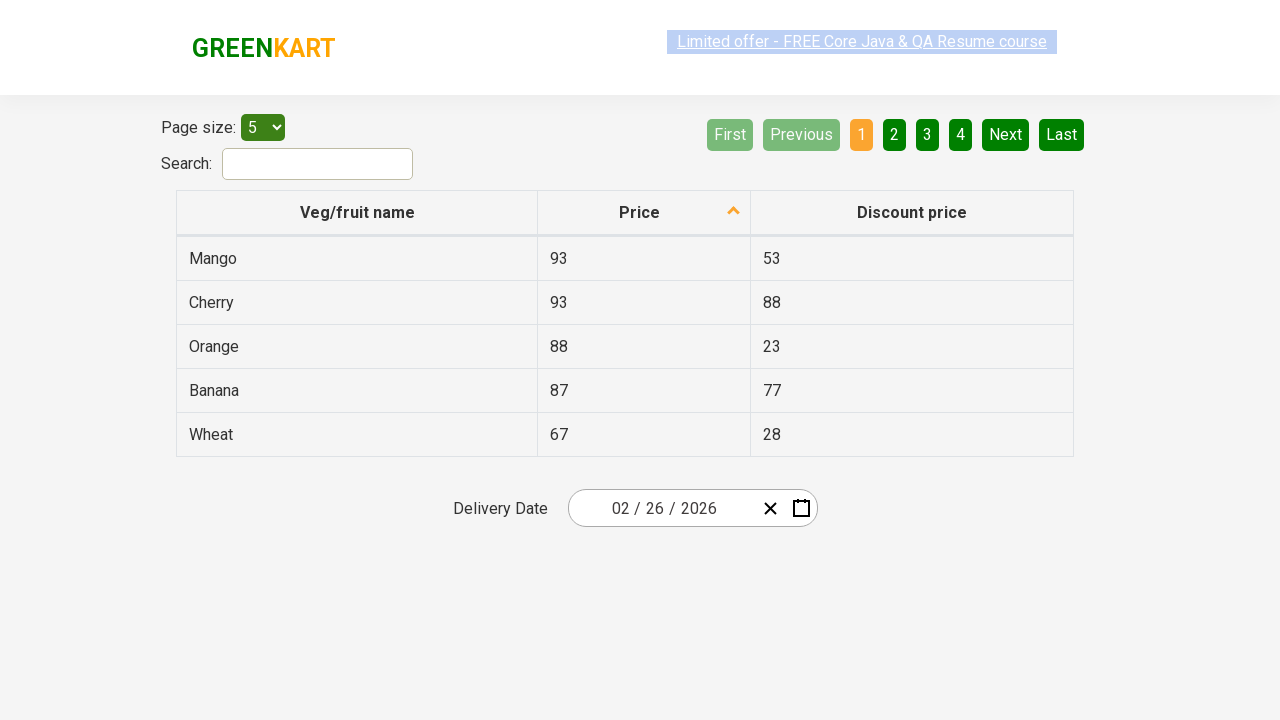